Tests simple JavaScript alert handling by clicking a button that triggers an alert and accepting it

Starting URL: https://demoqa.com/alerts

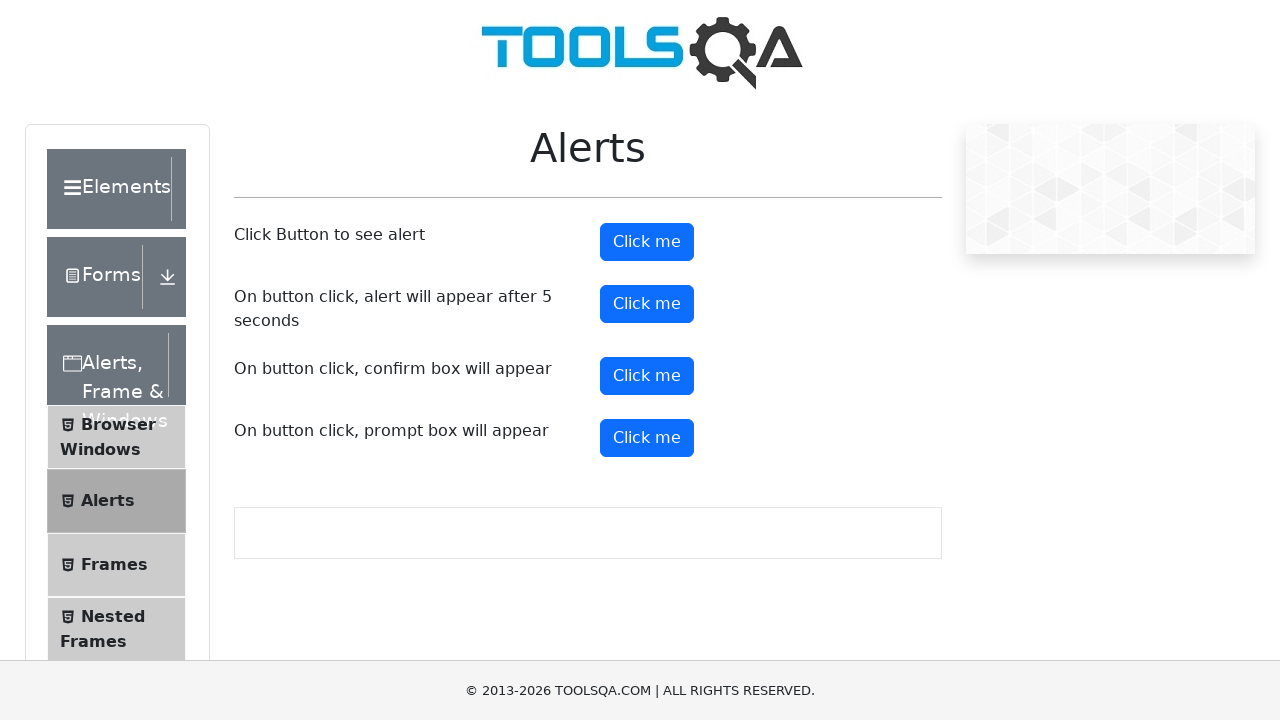

Set up dialog handler to accept alerts
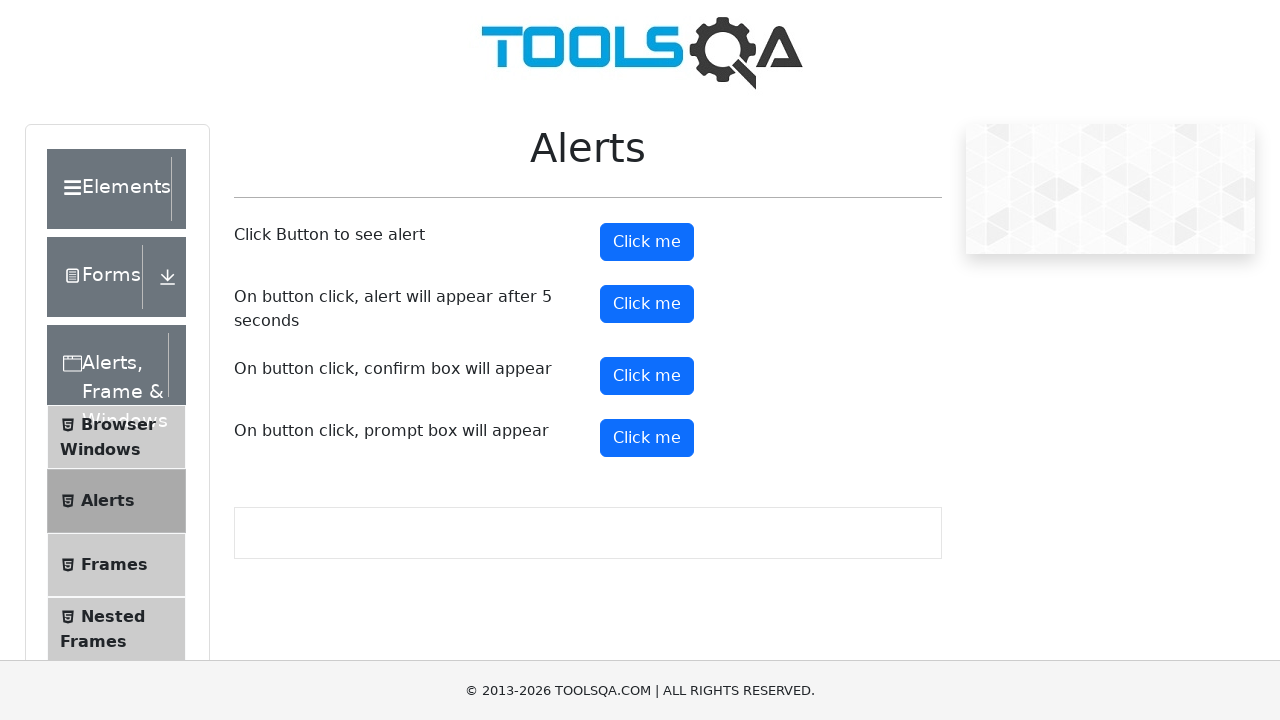

Clicked alert button to trigger JavaScript alert at (647, 242) on #alertButton
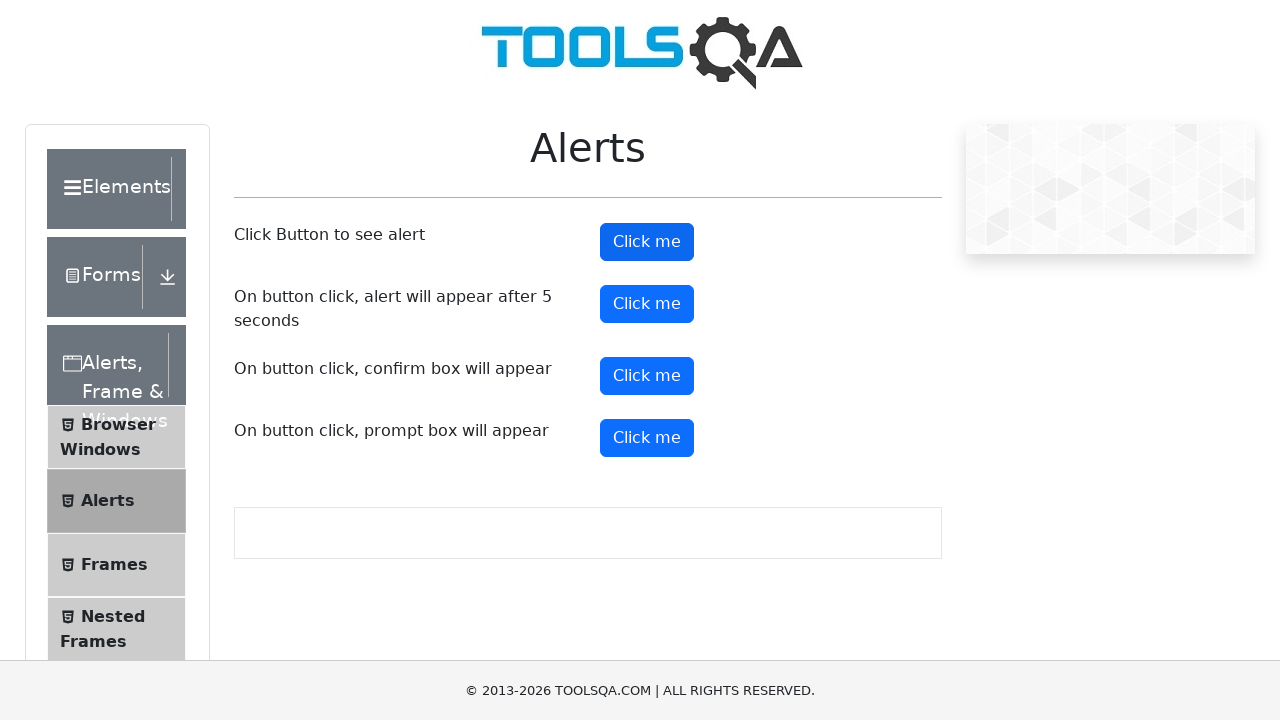

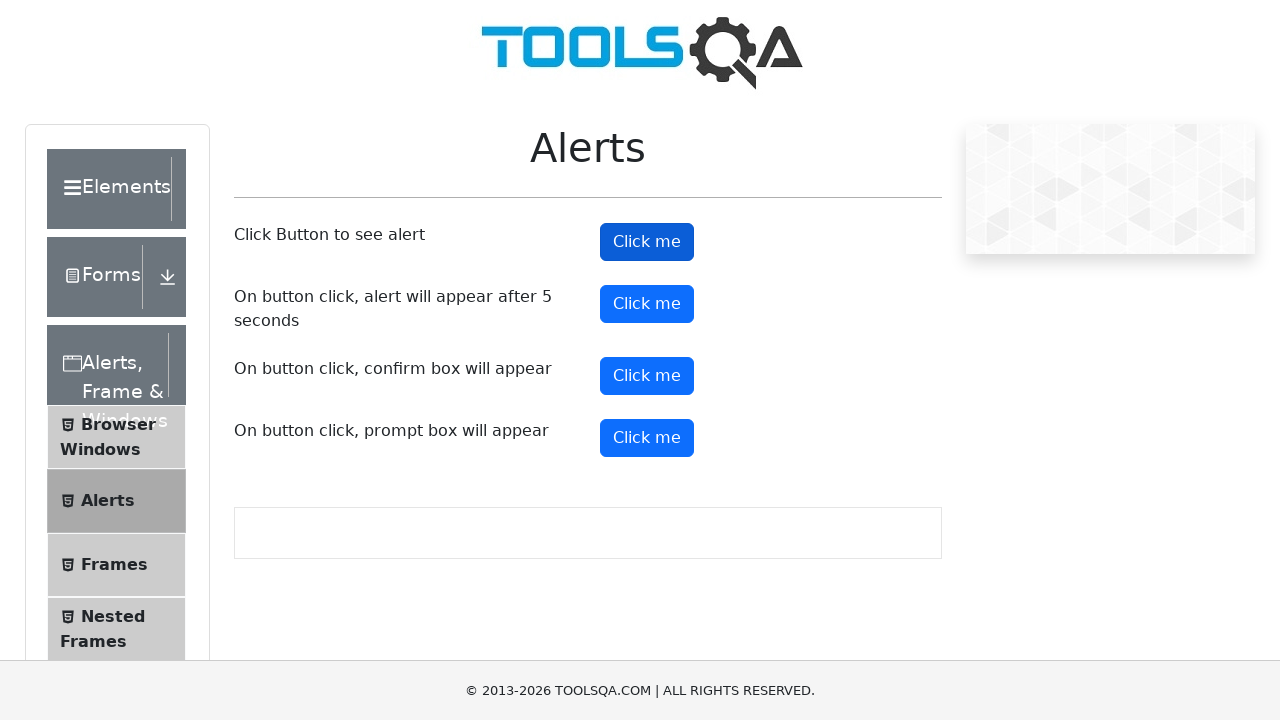